Tests web element interactions on a practice page including clicking radio buttons in sequence and filling/clearing a text box.

Starting URL: https://rahulshettyacademy.com/AutomationPractice/

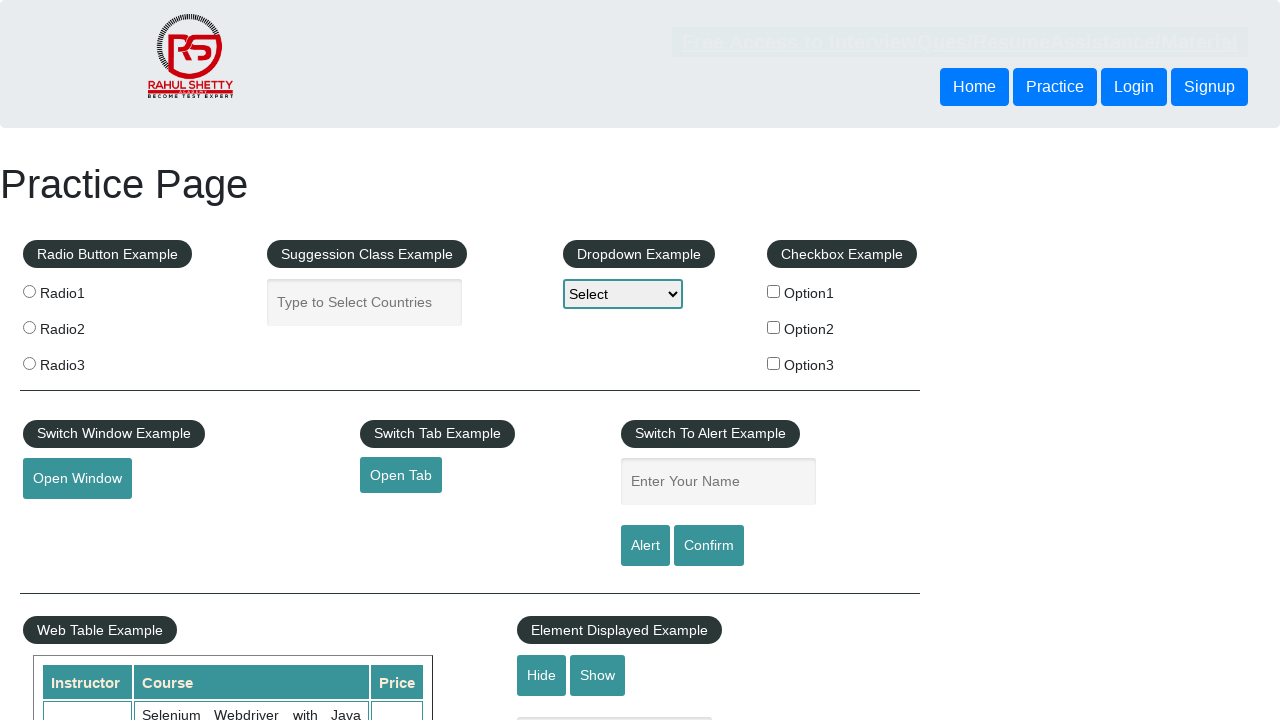

Waited for Practice Page title to be visible
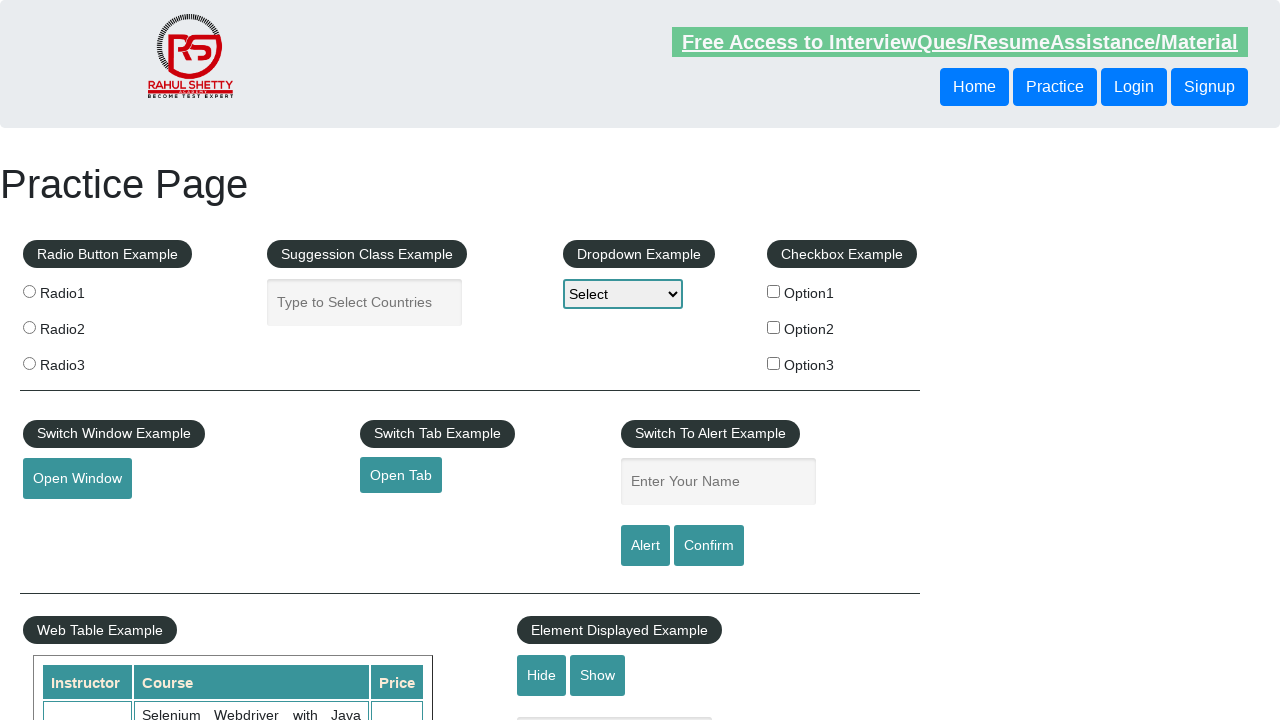

Clicked radio button 1 at (29, 291) on input[value='radio1']
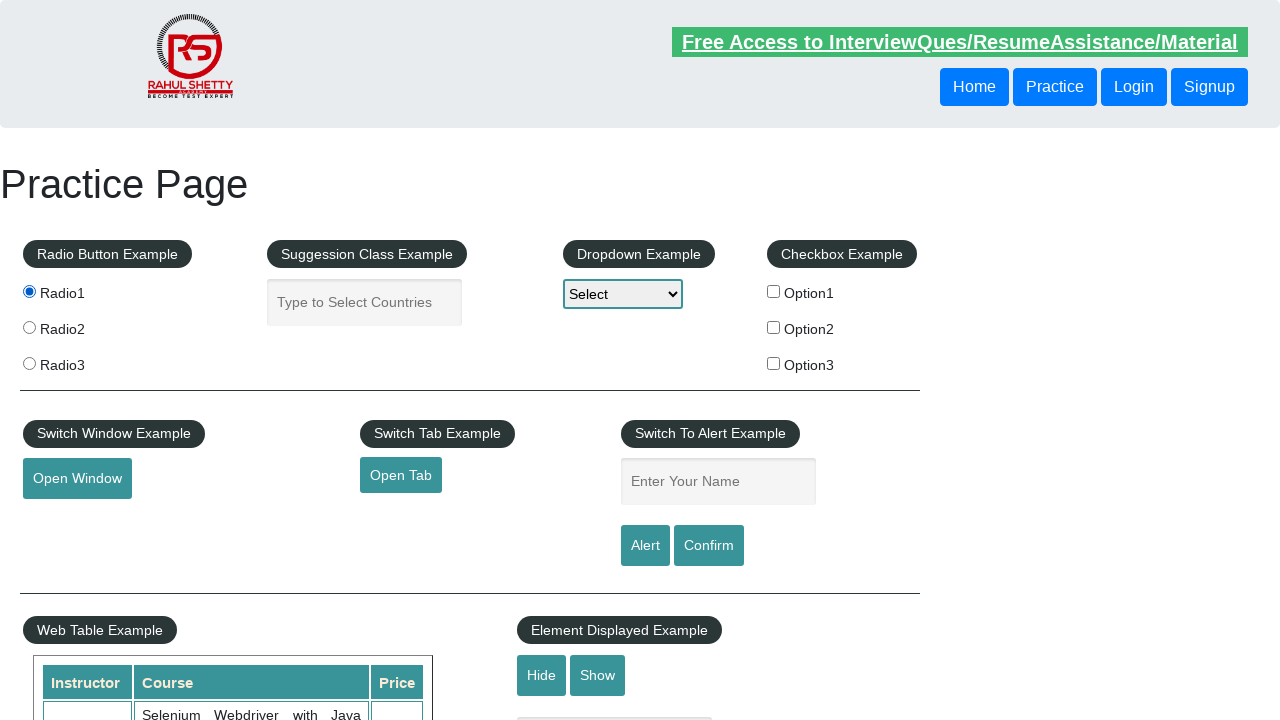

Clicked radio button 2 at (29, 327) on input[value='radio2']
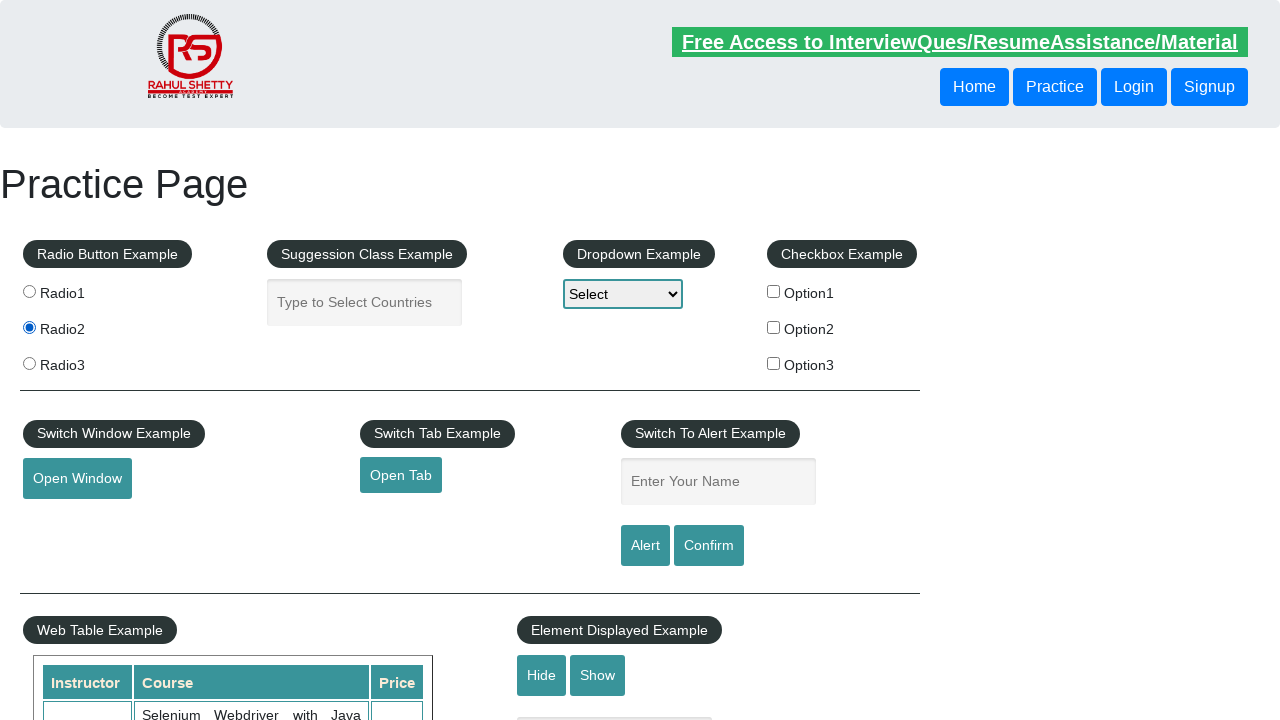

Clicked radio button 3 at (29, 363) on input[value='radio3']
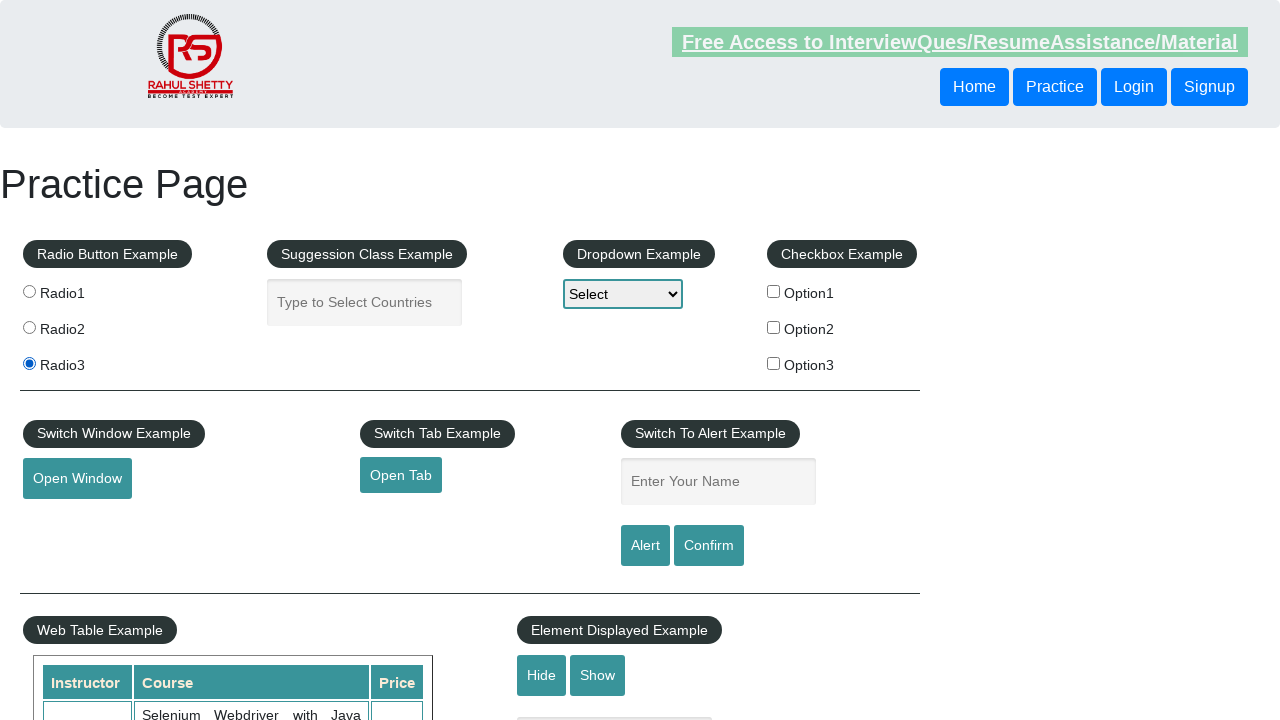

Filled name field with 'Arman Nola' on #name
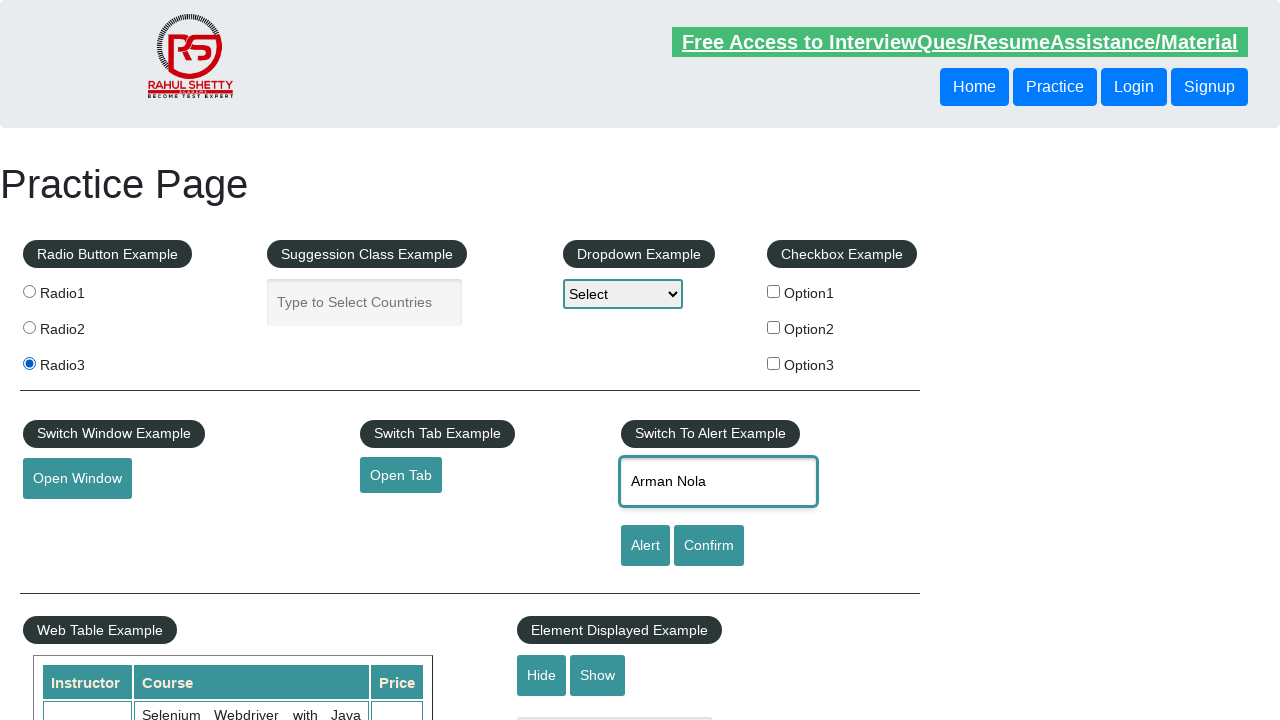

Cleared the name field on #name
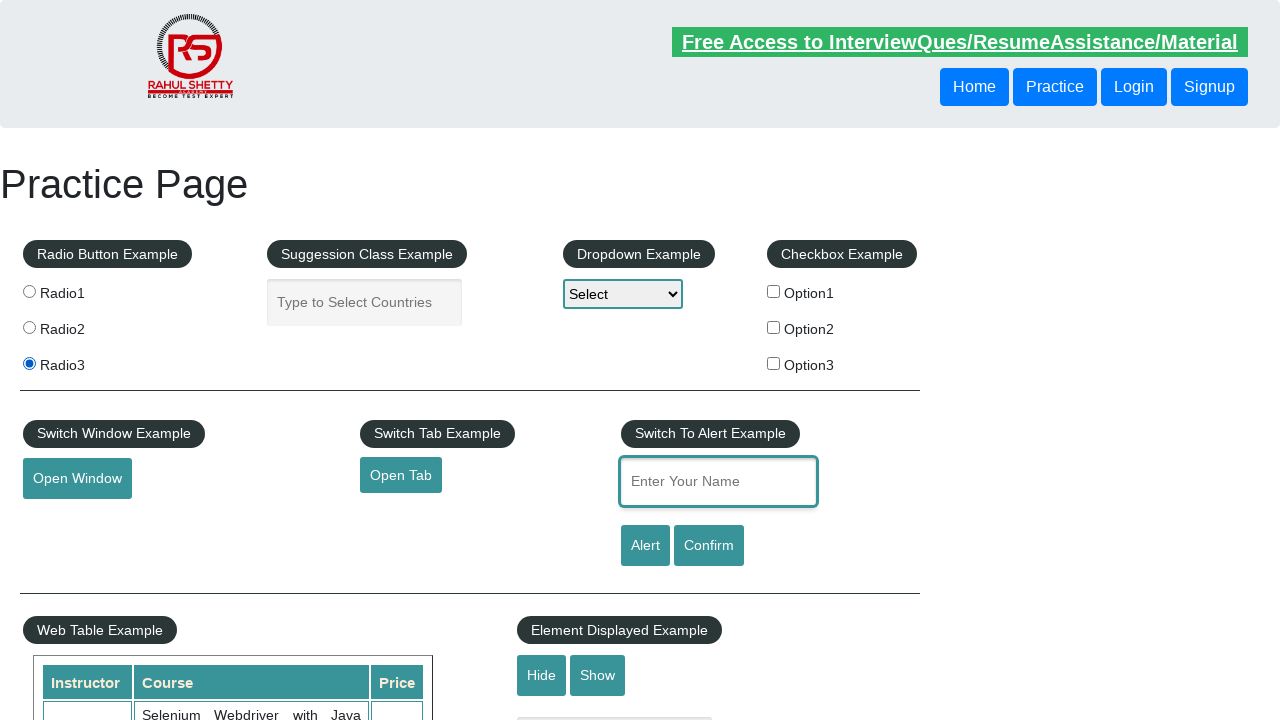

Verified placeholder attribute exists on name field
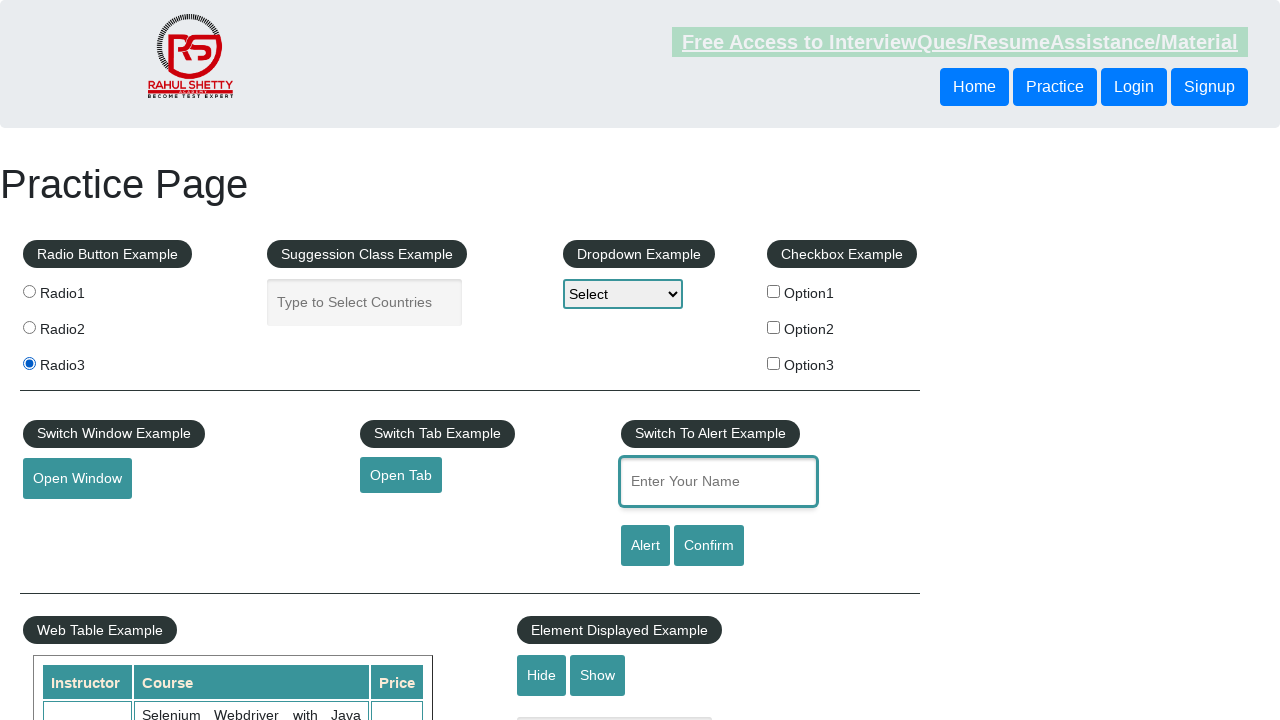

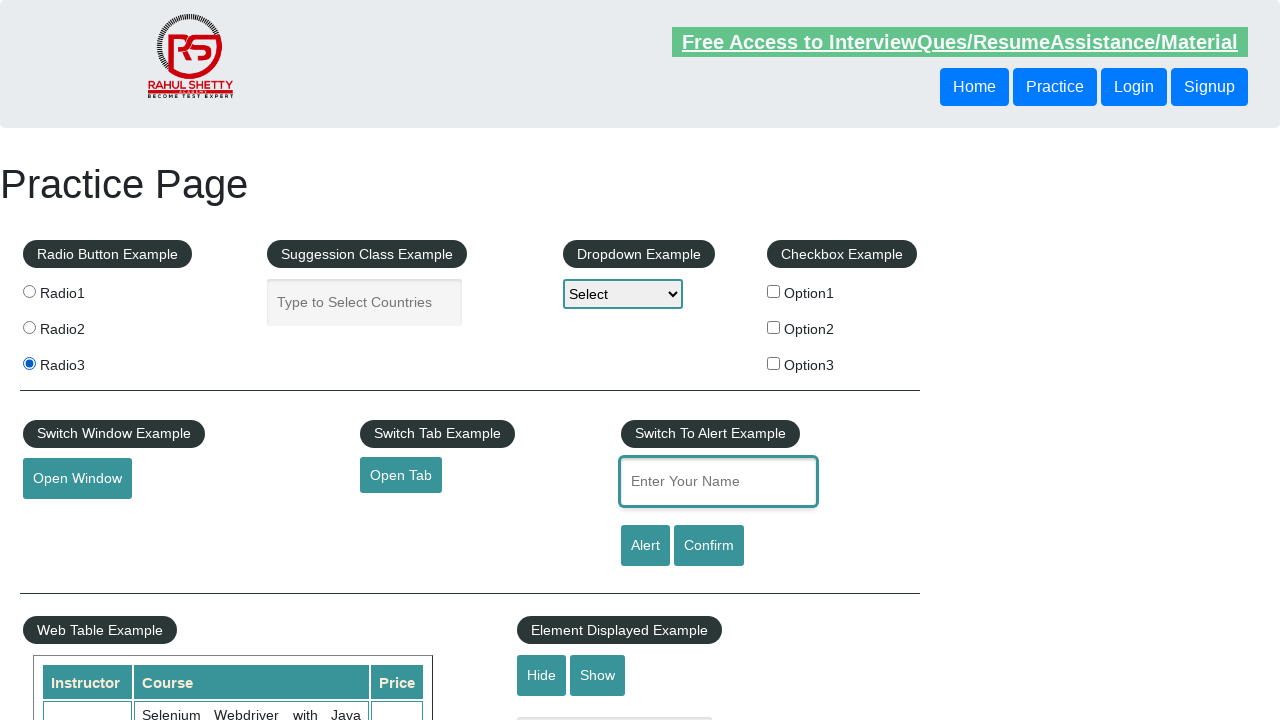